Tests SpiceJet flight booking calendar functionality by selecting origin and destination cities, then navigating to and selecting a specific date in the calendar

Starting URL: https://www.spicejet.com/

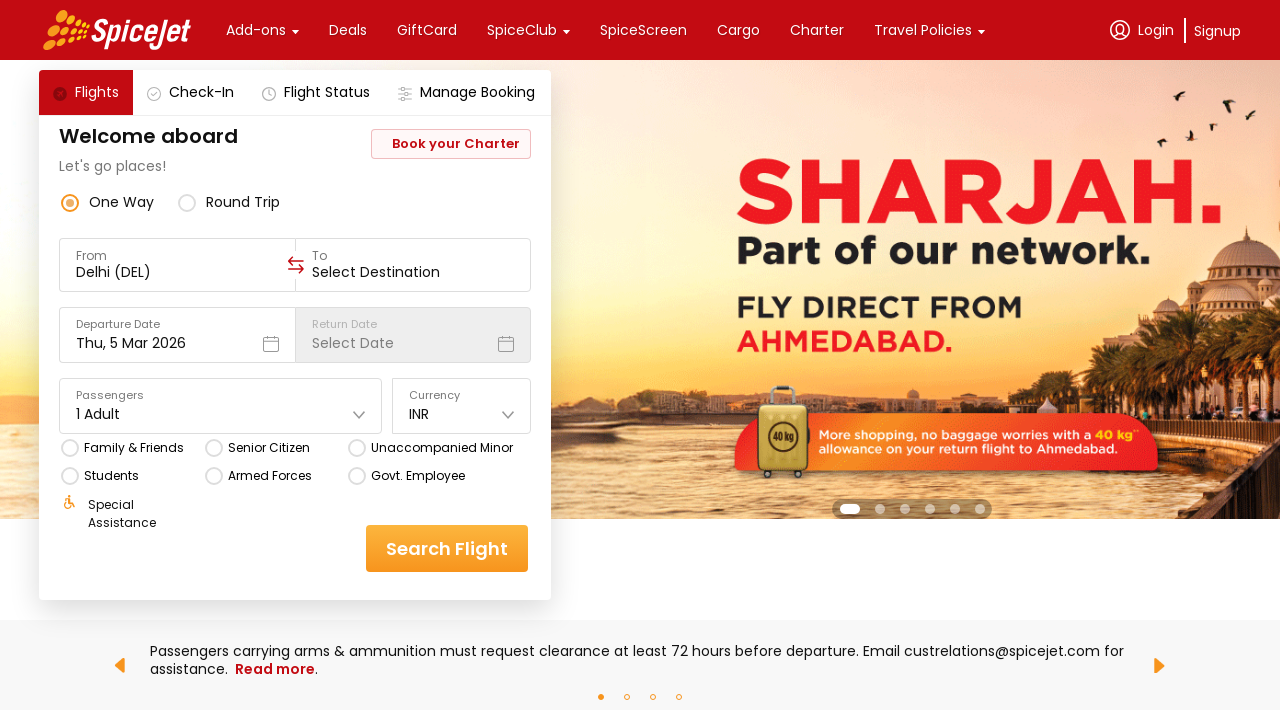

Waited for origin city input field (Delhi) to be visible
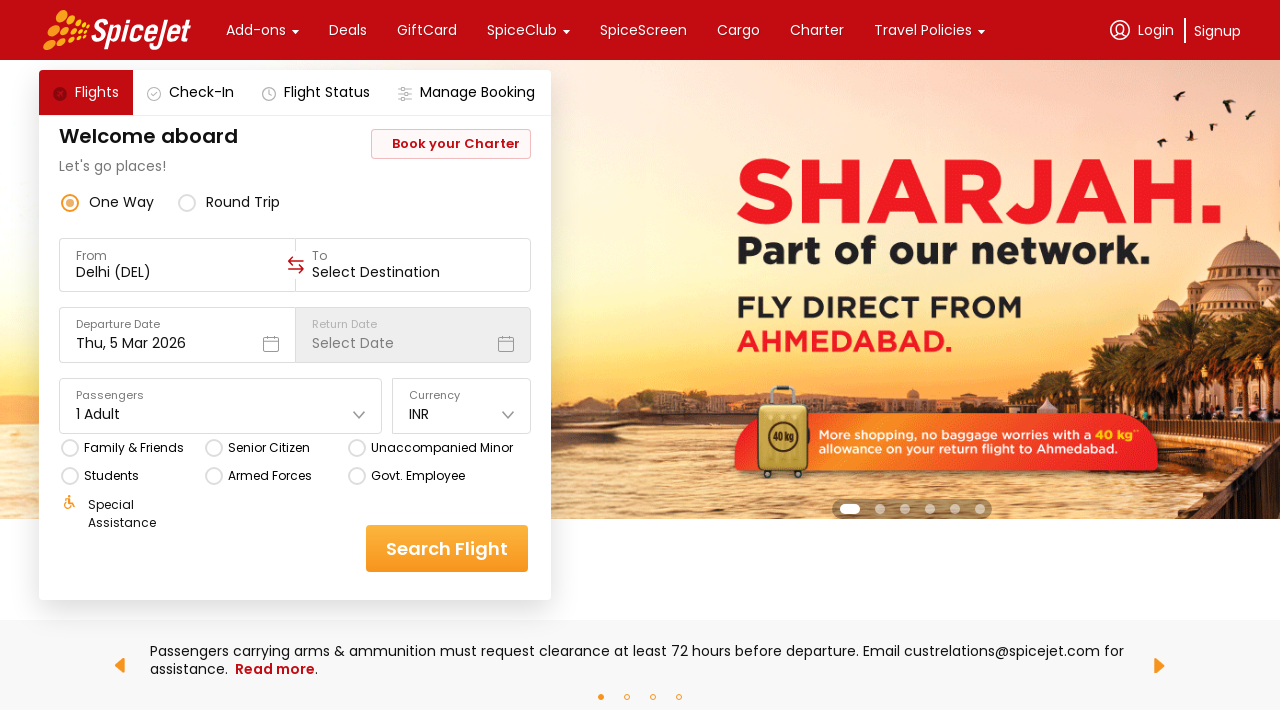

Clicked on origin city input field (Delhi) at (178, 272) on xpath=//div[@class='css-1dbjc4n r-1awozwy r-18u37iz r-1wtj0ep']/input[@value='De
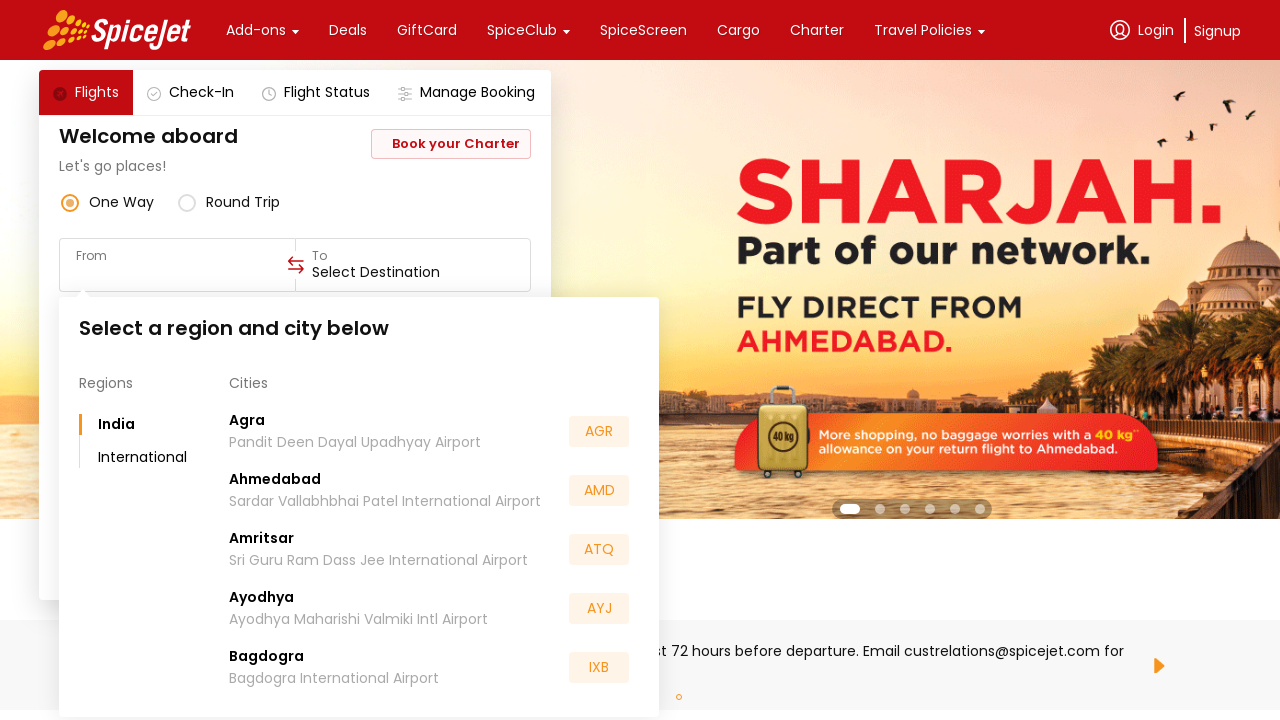

Waited for Bengaluru option to be visible in city list
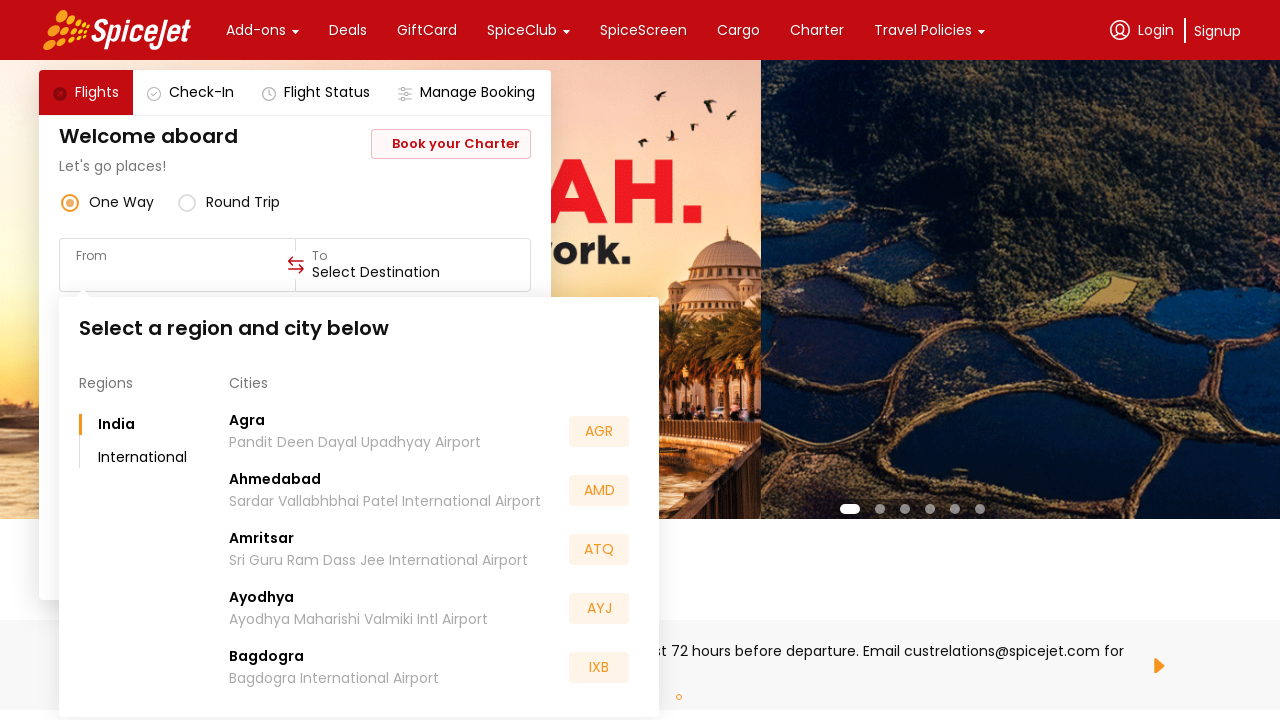

Selected Bengaluru as origin city at (266, 552) on xpath=//div[@class='css-1dbjc4n r-1awozwy r-1loqt21 r-18u37iz r-1wtj0ep r-b5h31w
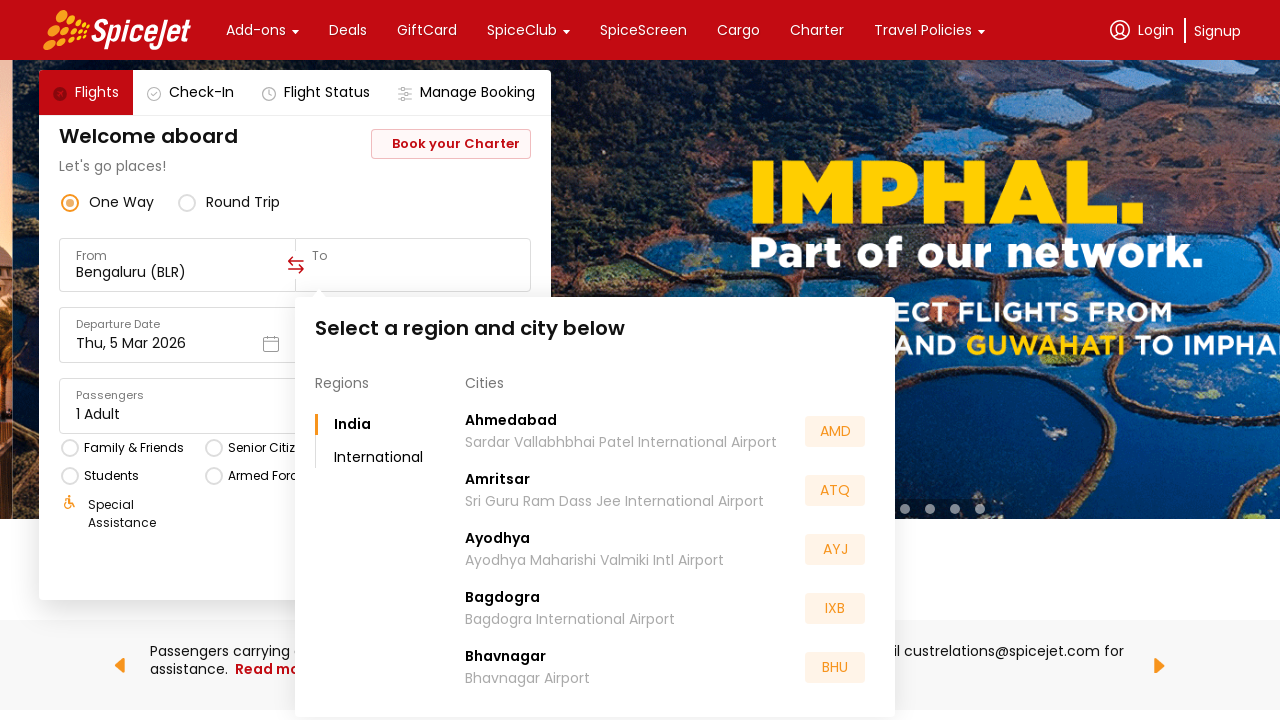

Waited 2 seconds for destination field to be ready
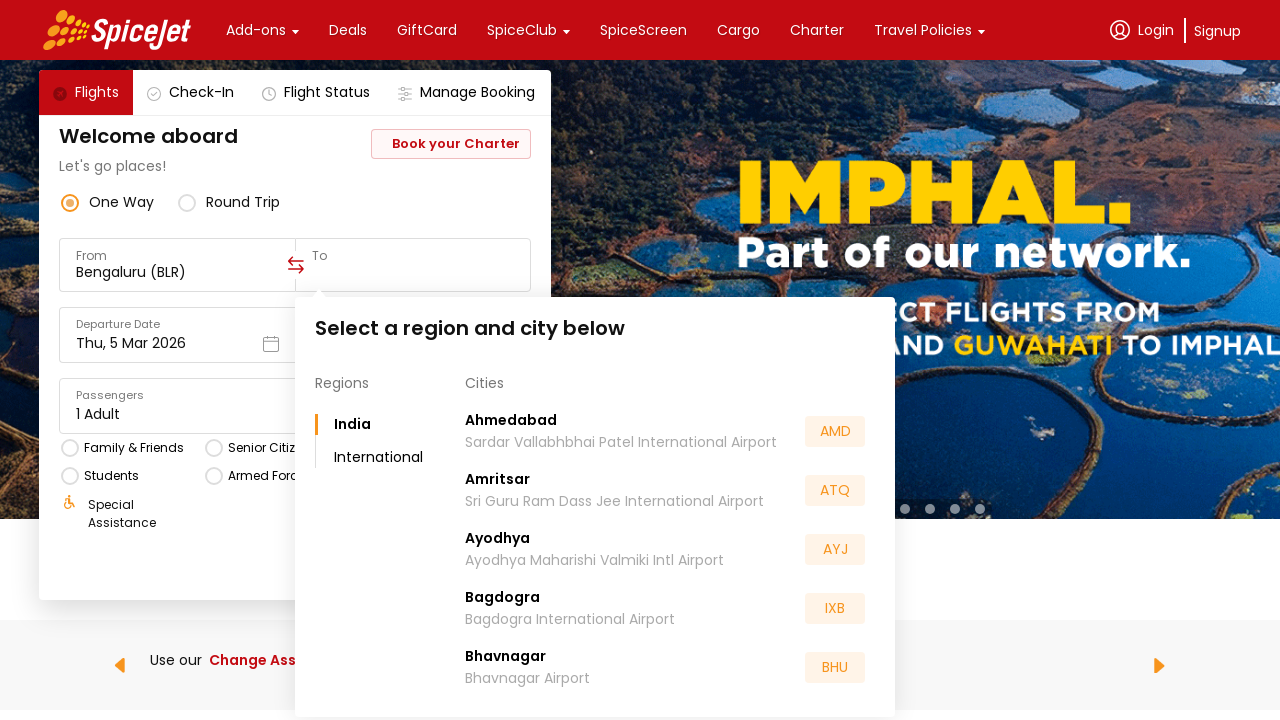

Selected Chennai as destination city at (496, 552) on xpath=//div[@class='css-1dbjc4n r-1awozwy r-1loqt21 r-18u37iz r-1wtj0ep r-b5h31w
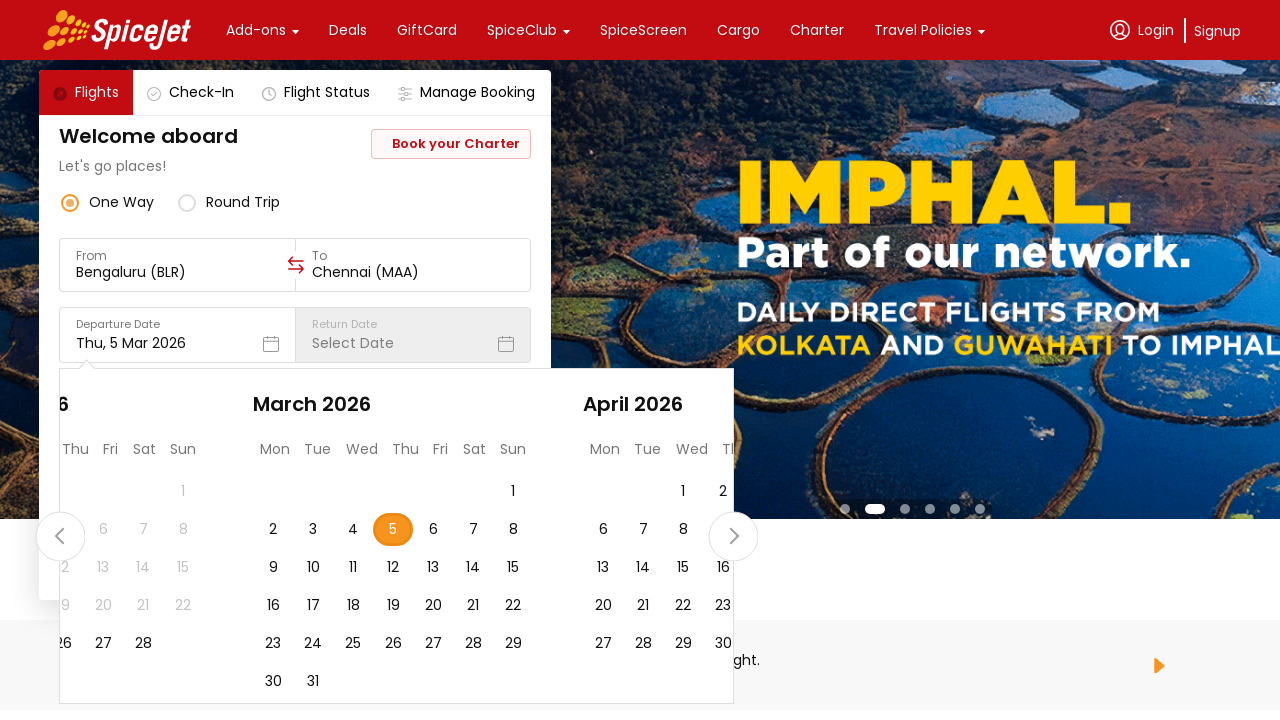

Exited calendar navigation loop due to exception on xpath=//div[@class='css-1dbjc4n r-1awozwy r-1loqt21 r-18u37iz r-1wtj0ep']//div[@
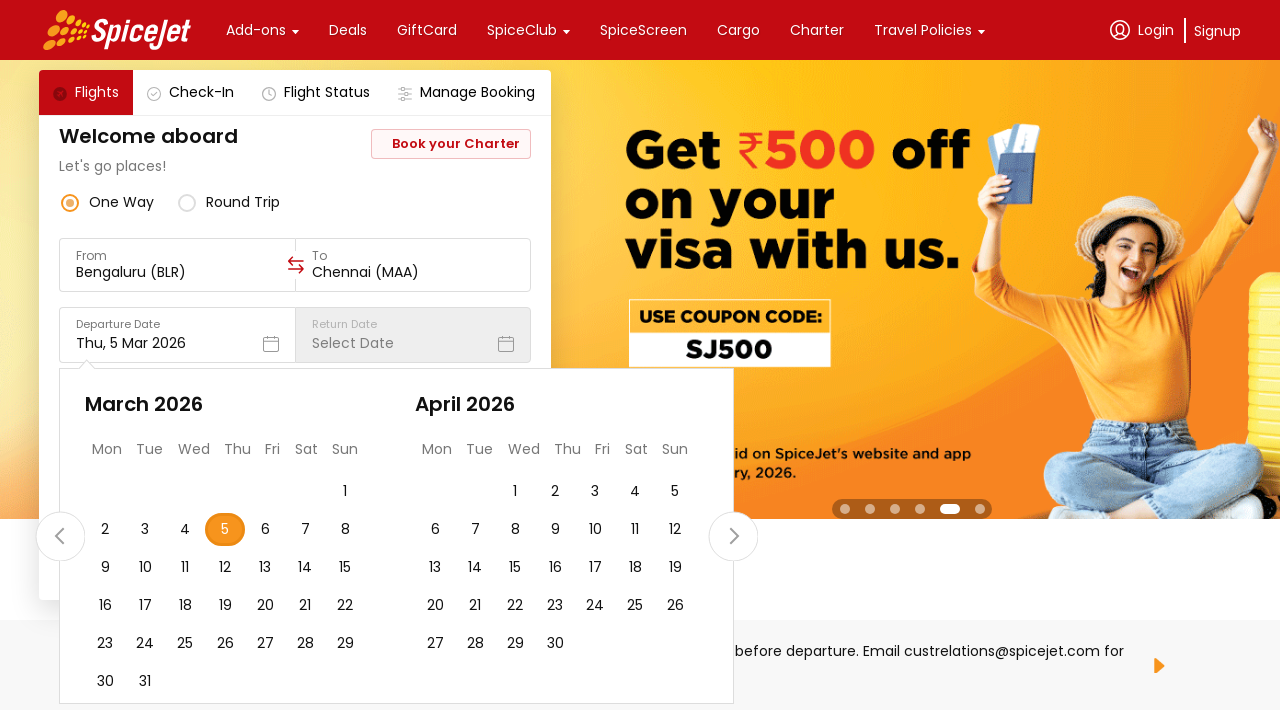

Clicked on day 14 in the February 2025 calendar at (305, 568) on xpath=//div[contains(@class, 'css-1dbjc4n') and contains(@class, 'r-6koalj')]//d
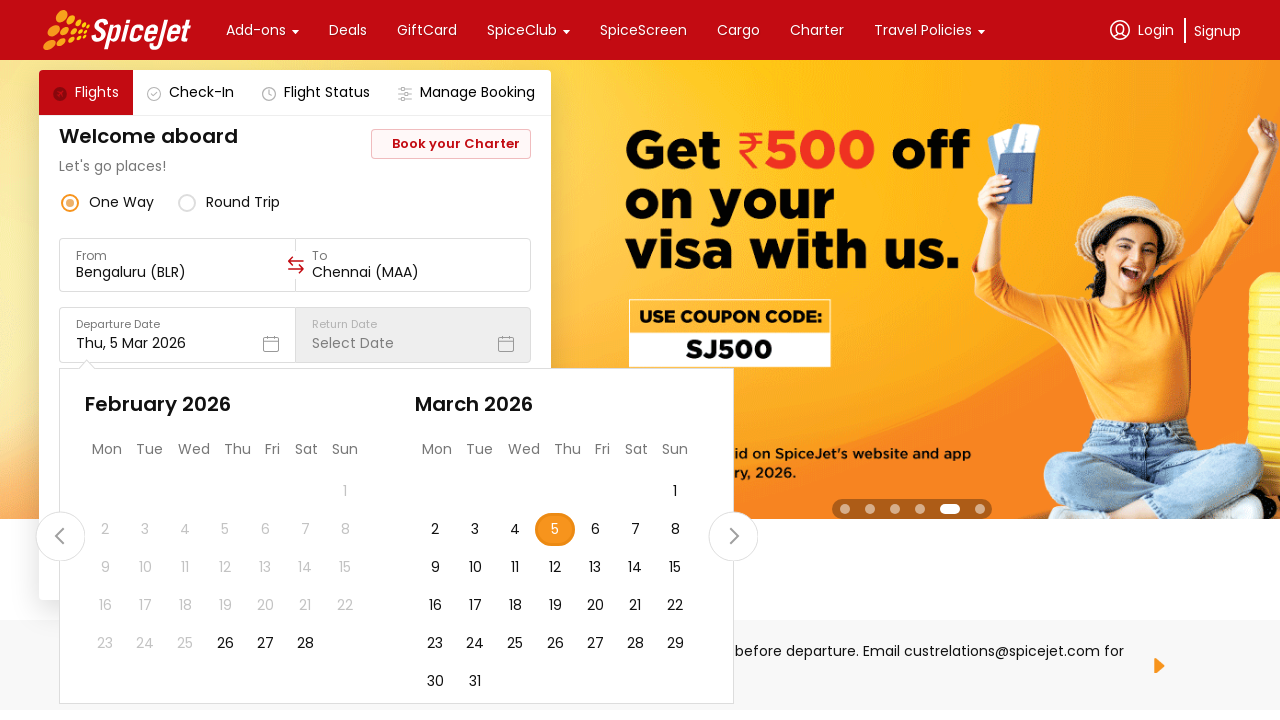

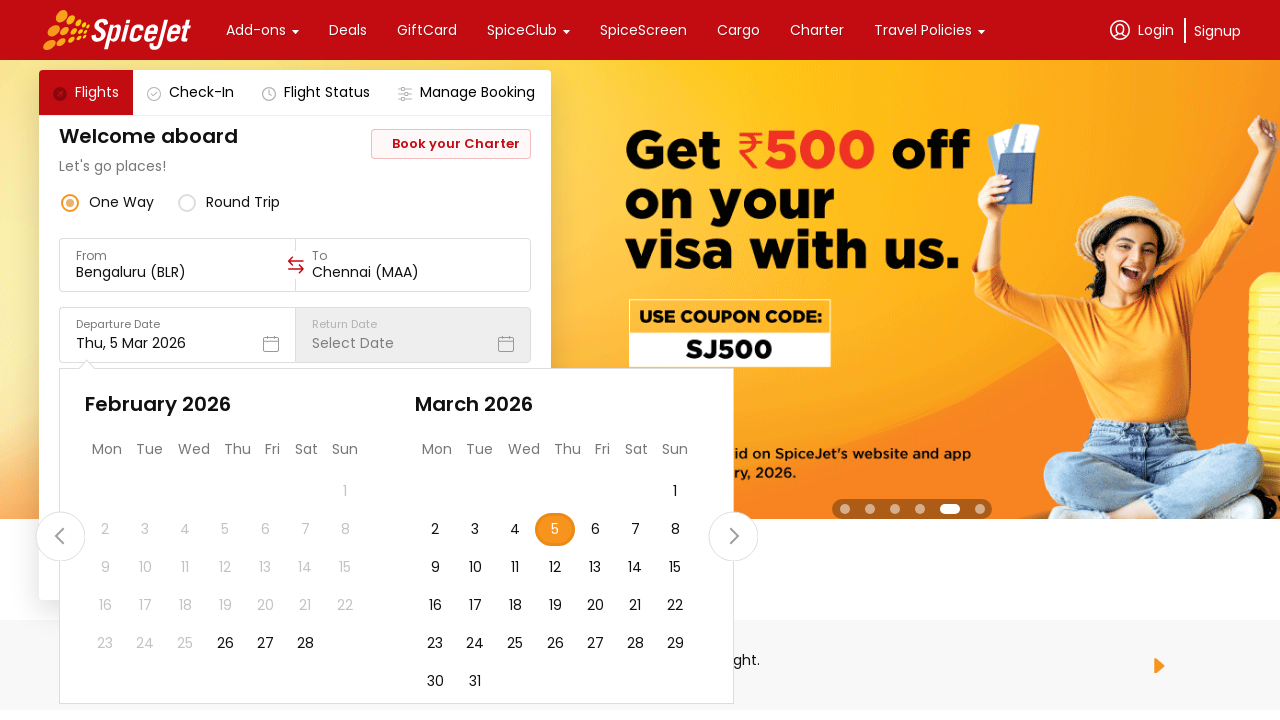